Tests right-click context menu functionality by performing a context click on a designated area, verifying the alert message, accepting the alert, then clicking a link to navigate to a new page and verifying its content.

Starting URL: https://the-internet.herokuapp.com/context_menu

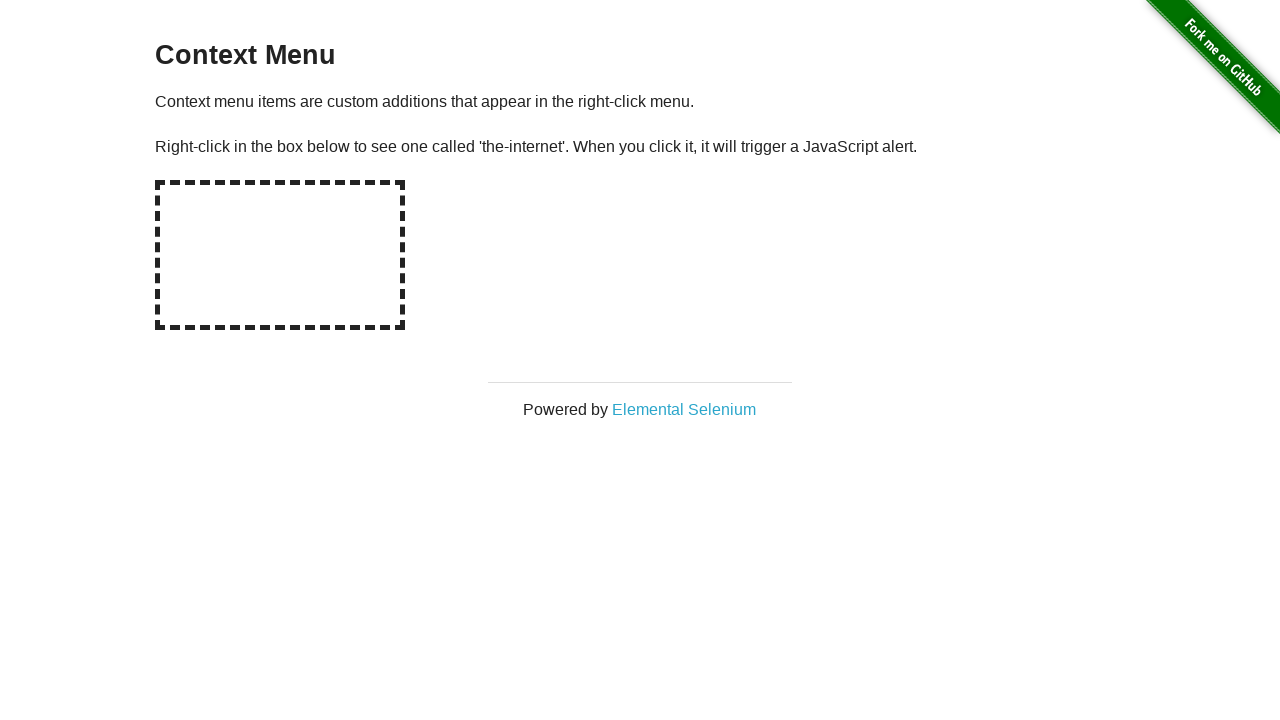

Right-clicked on hot-spot area to trigger context menu at (280, 255) on #hot-spot
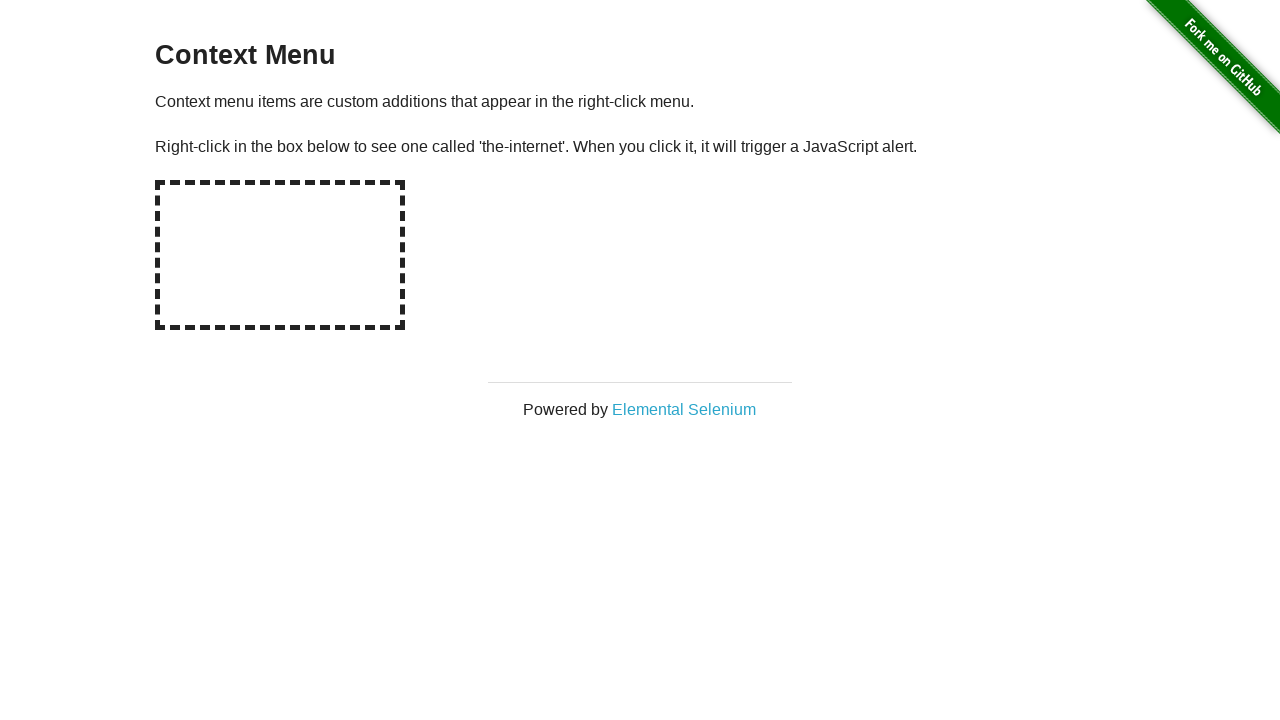

Evaluated JavaScript to get alert text
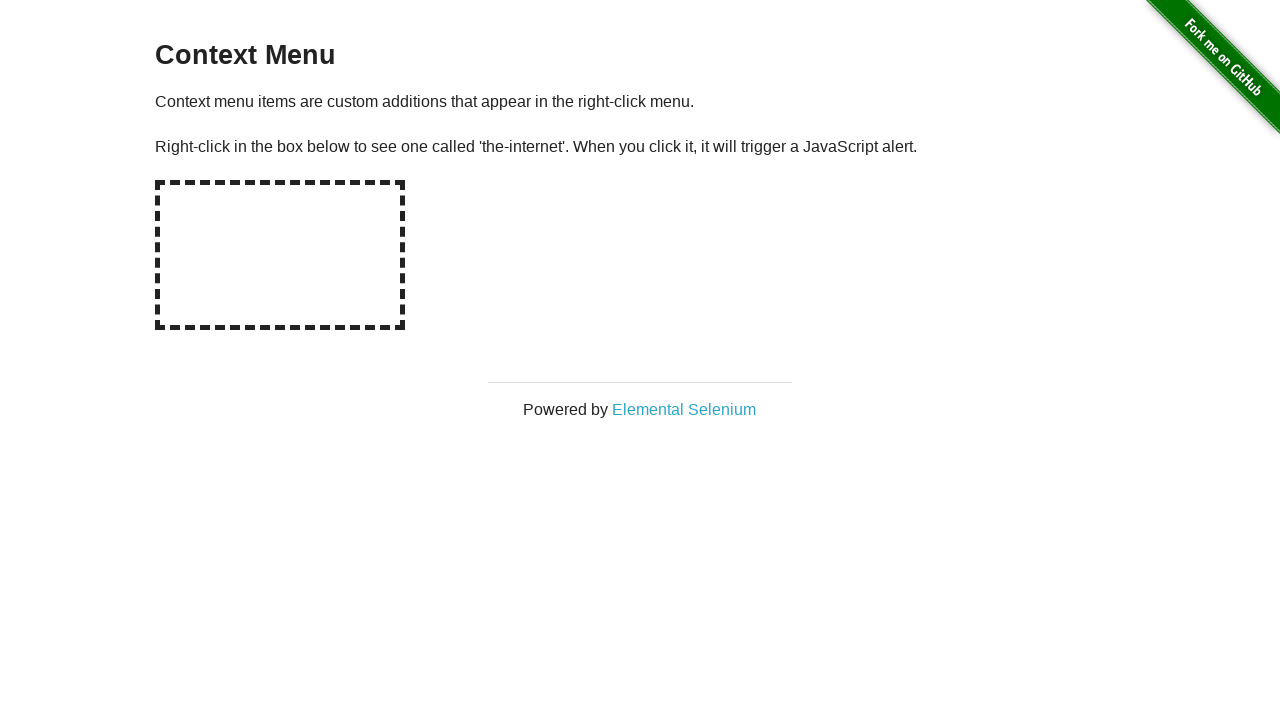

Registered dialog handler to accept alerts
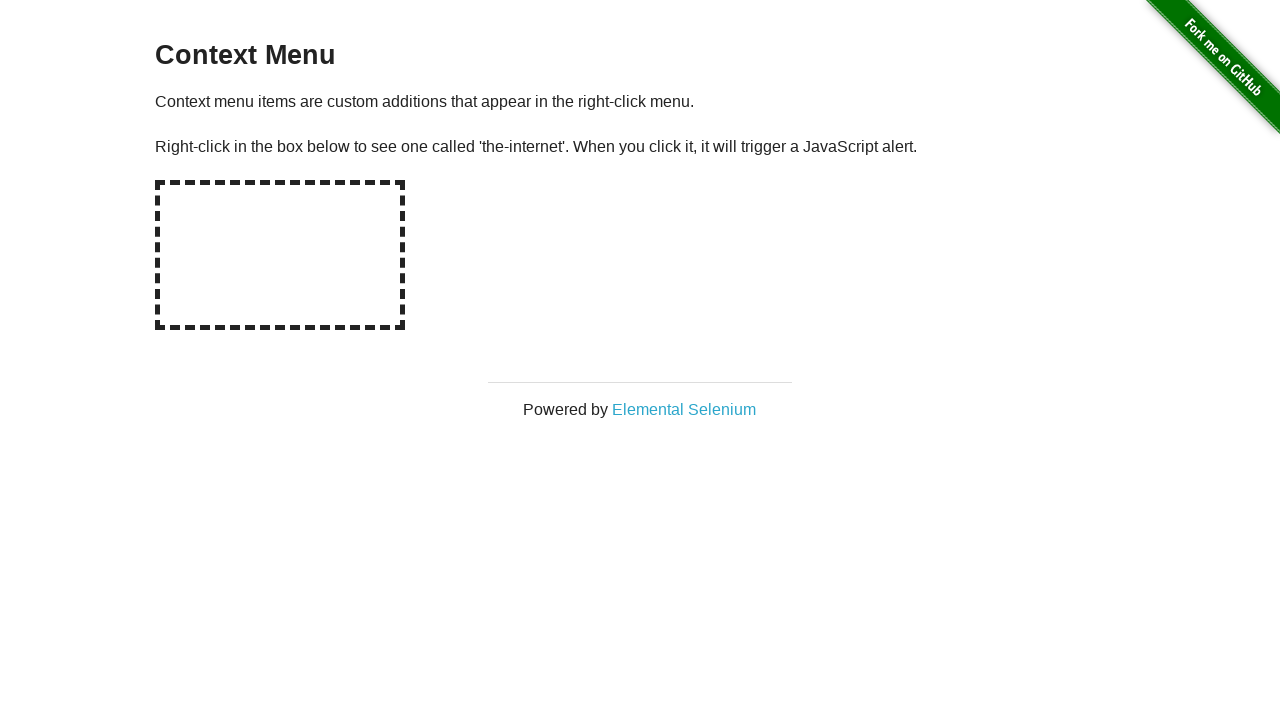

Right-clicked on hot-spot area again with dialog handler registered at (280, 255) on #hot-spot
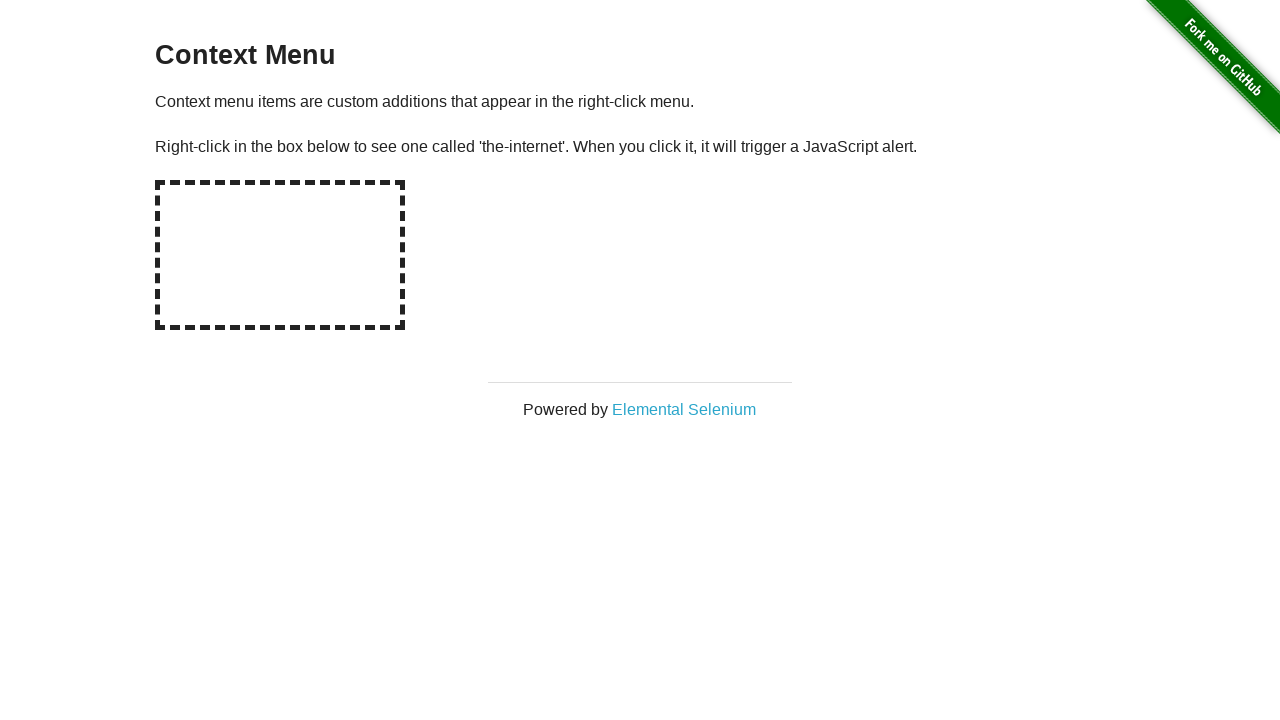

Registered dialog handler with assertion for context menu alert message
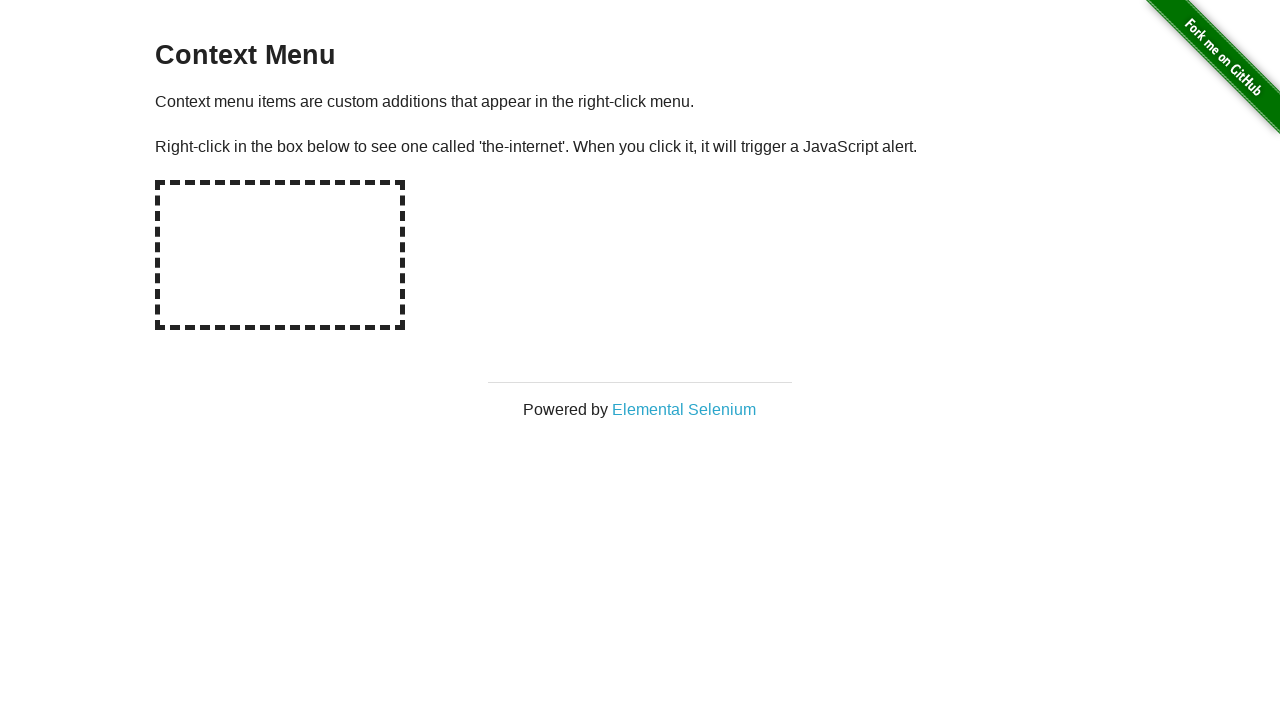

Right-clicked on hot-spot area and triggered alert dialog at (280, 255) on #hot-spot
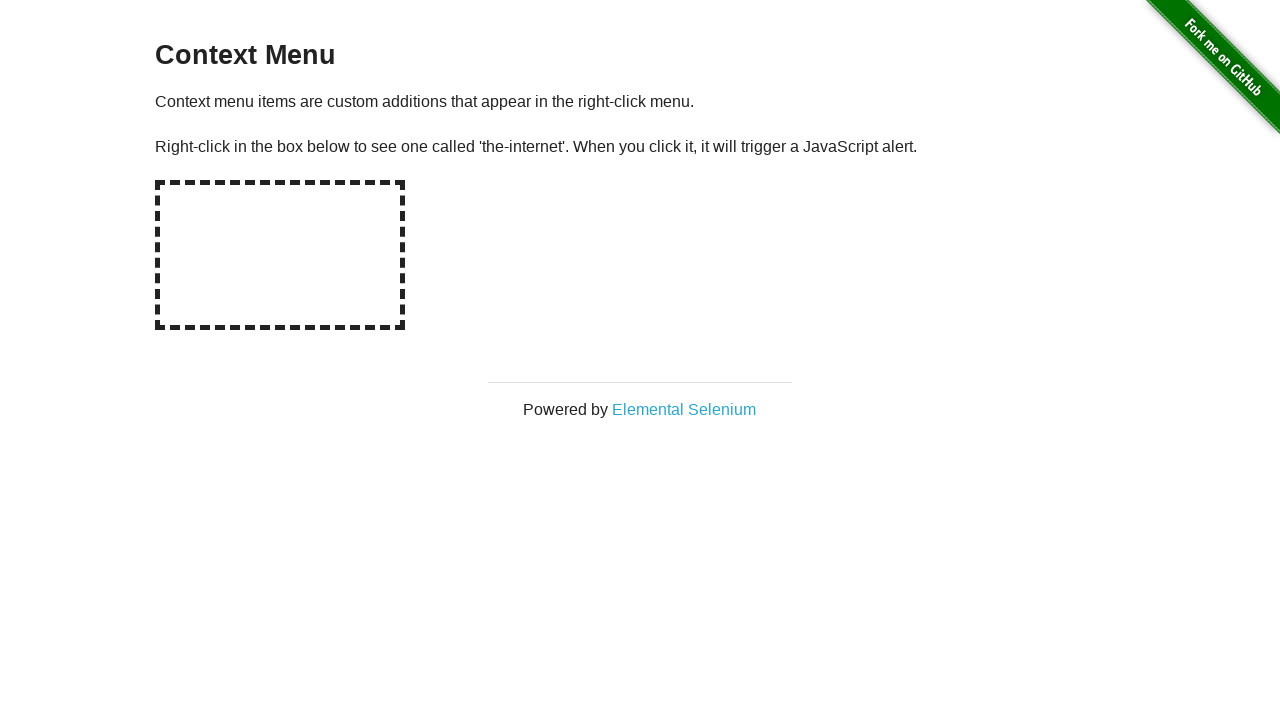

Clicked on 'Elemental Selenium' link, expecting new page to open at (684, 409) on text=Elemental Selenium
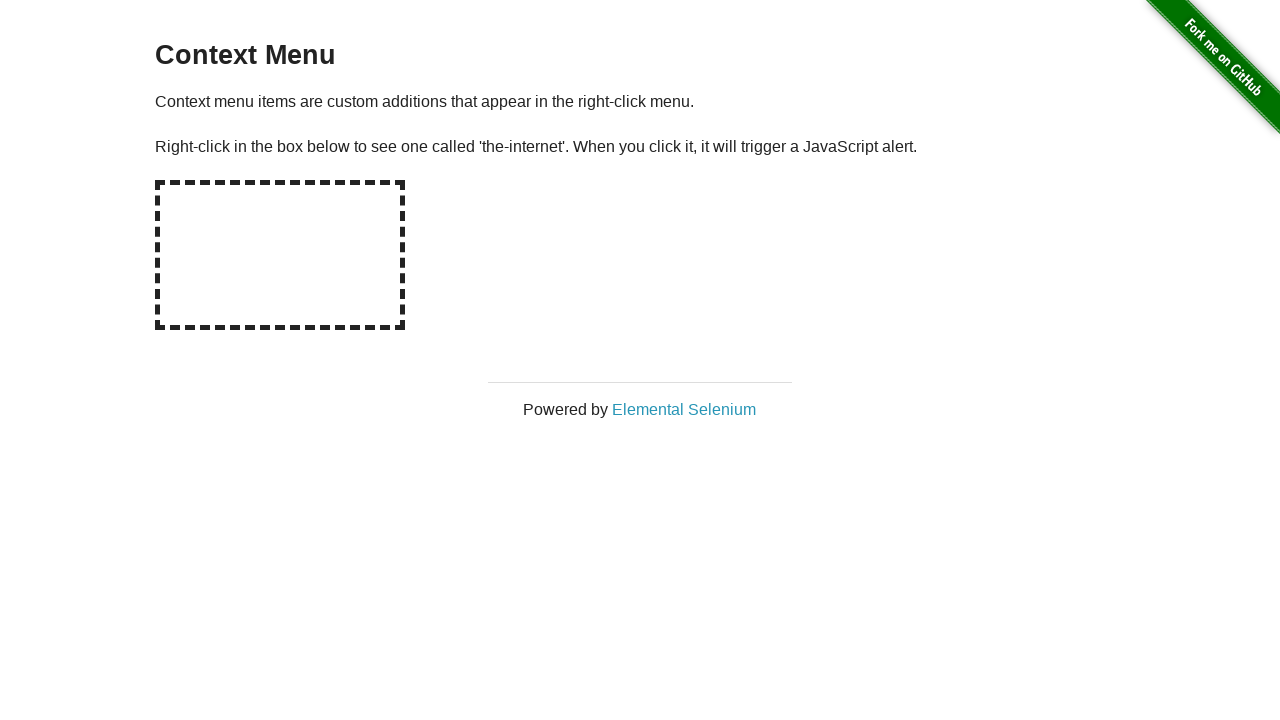

Switched to new page from link click
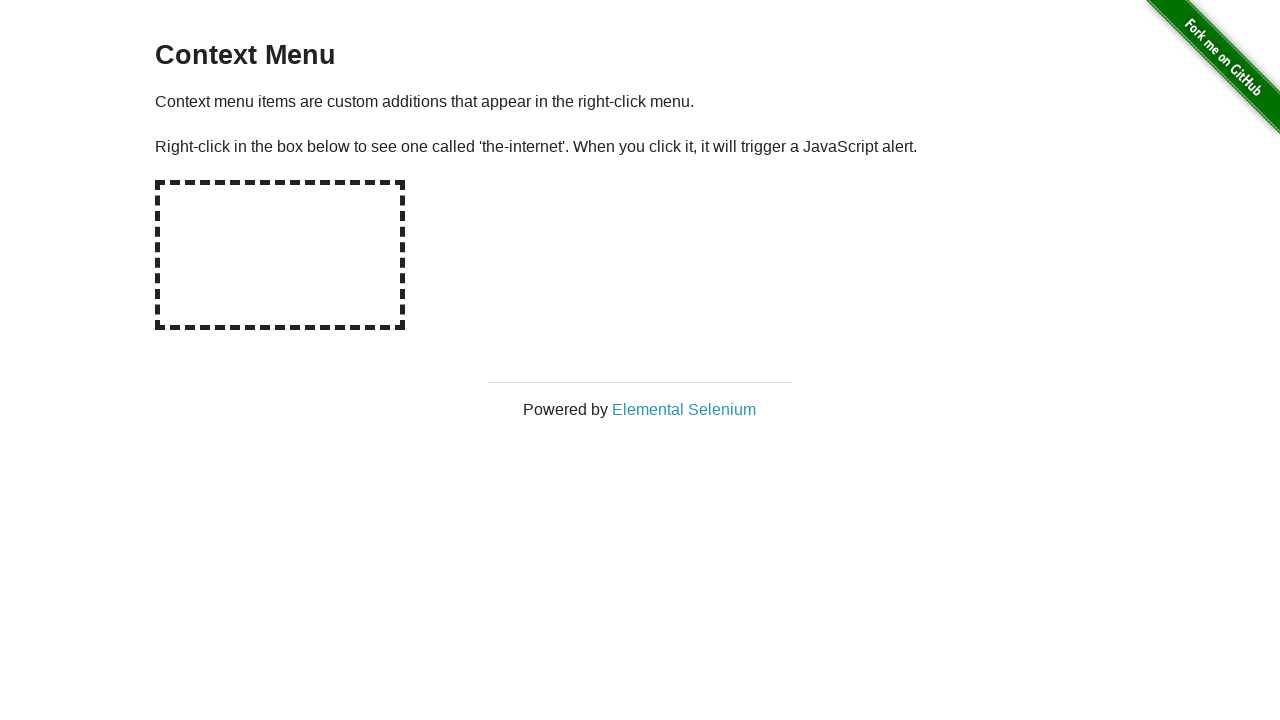

New page fully loaded
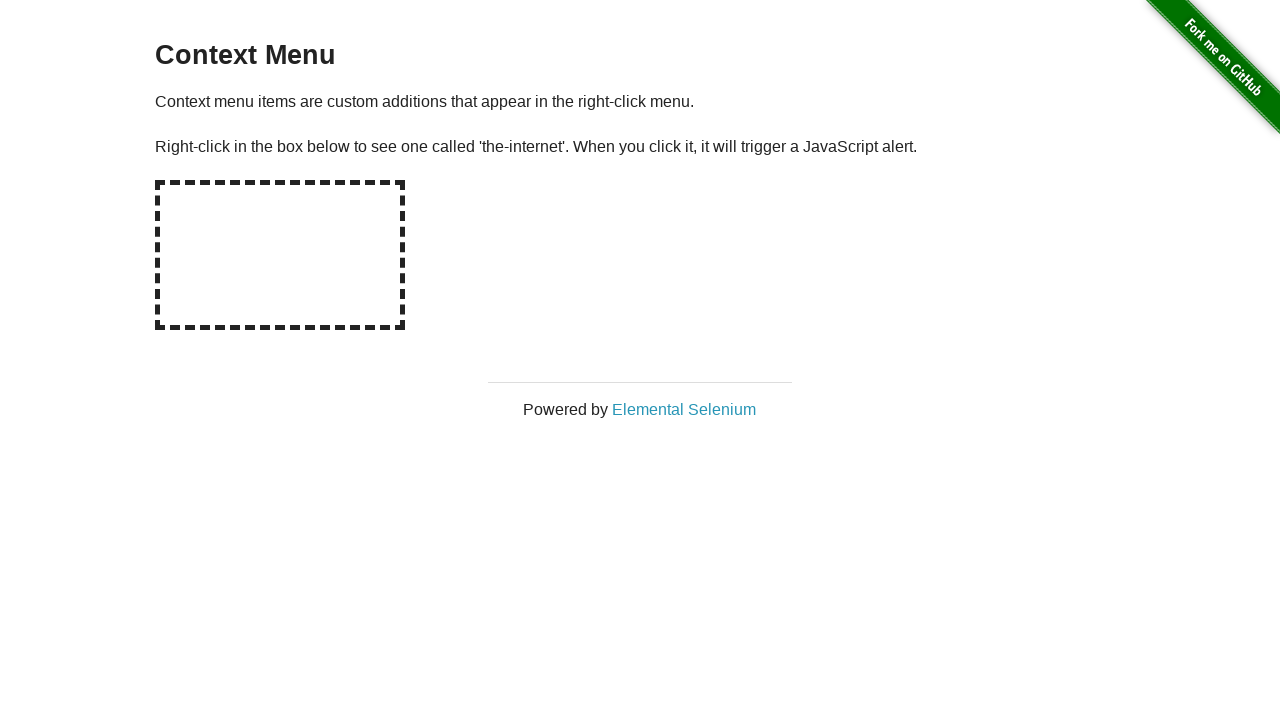

Retrieved h1 text from new page
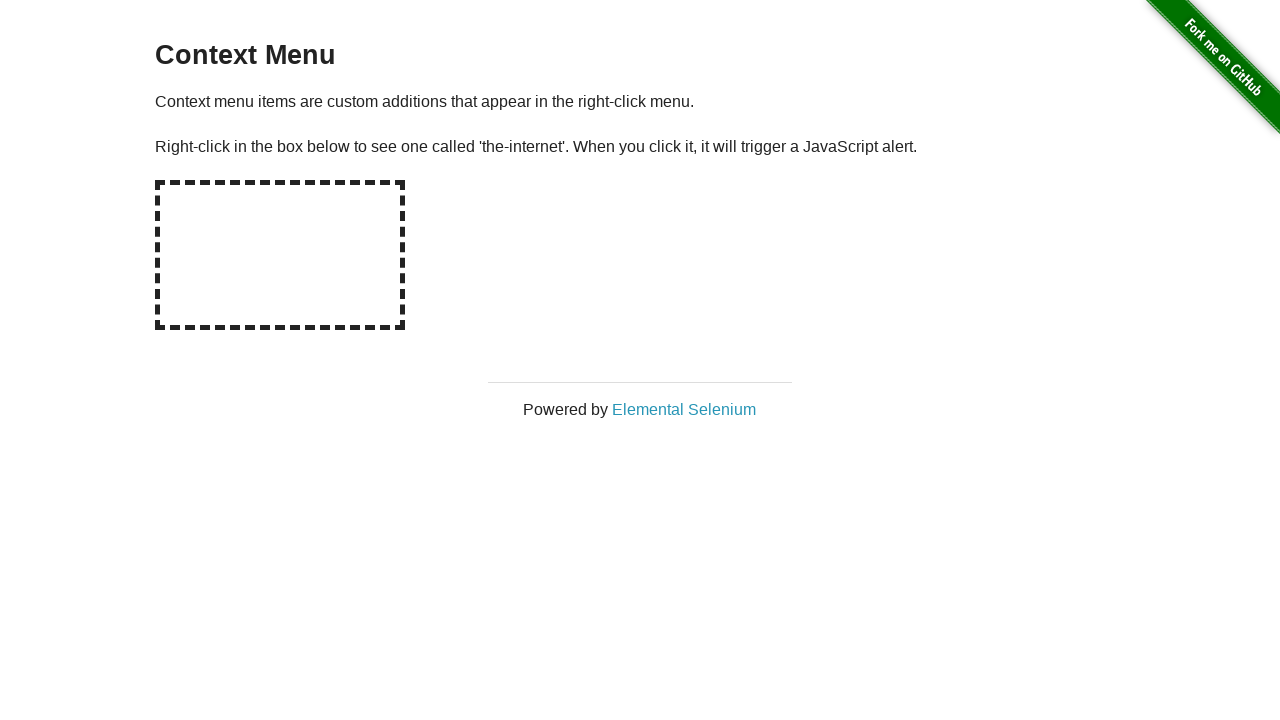

Verified h1 text matches 'Elemental Selenium'
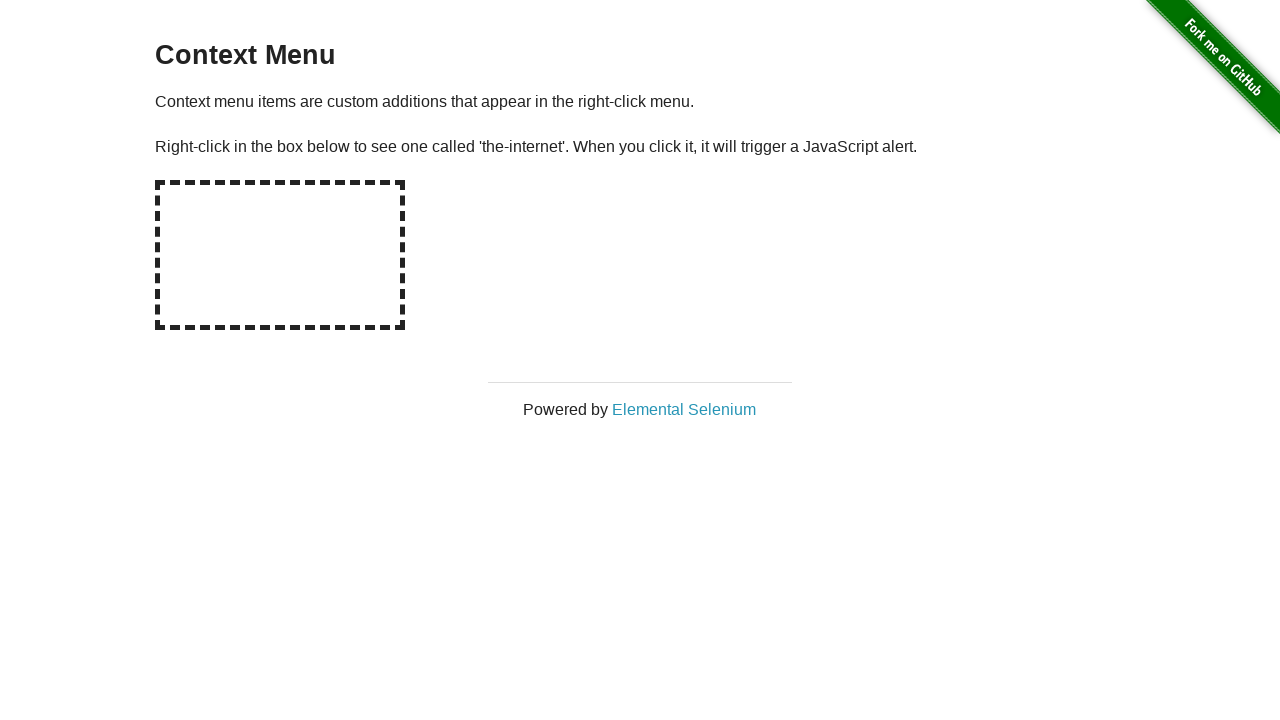

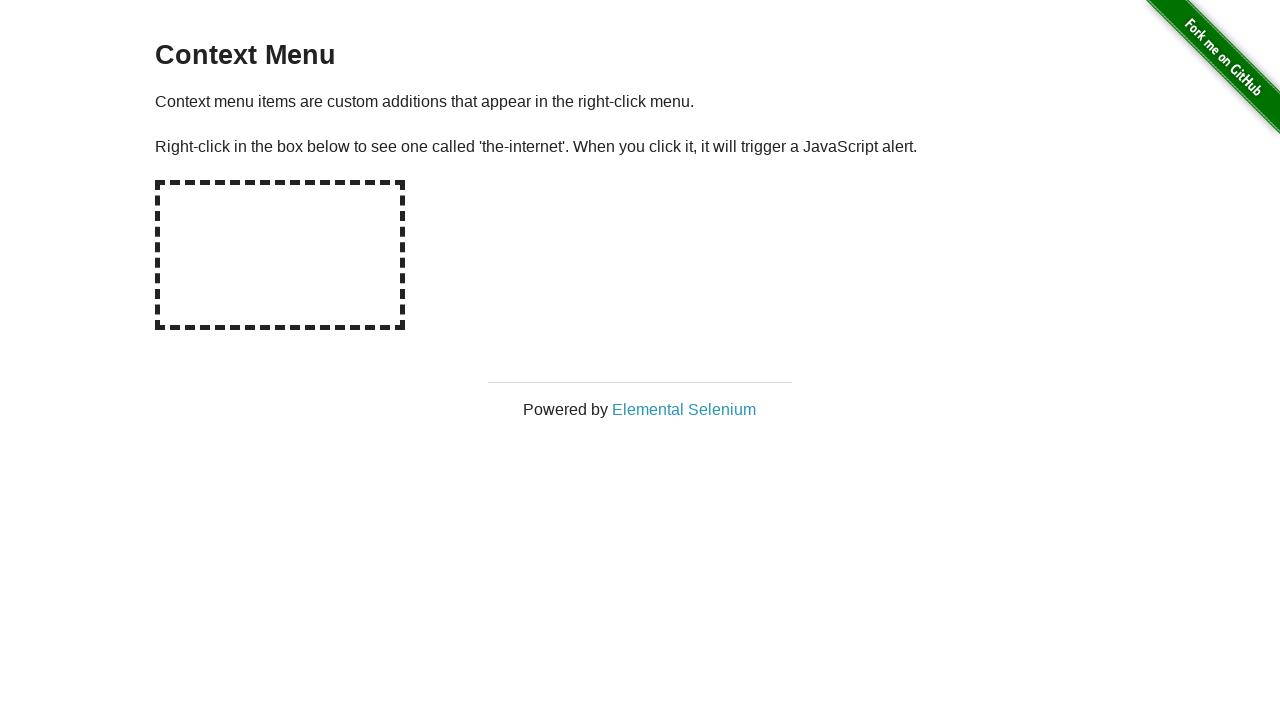